Tests that the Clear completed button displays the correct text when items are completed

Starting URL: https://demo.playwright.dev/todomvc

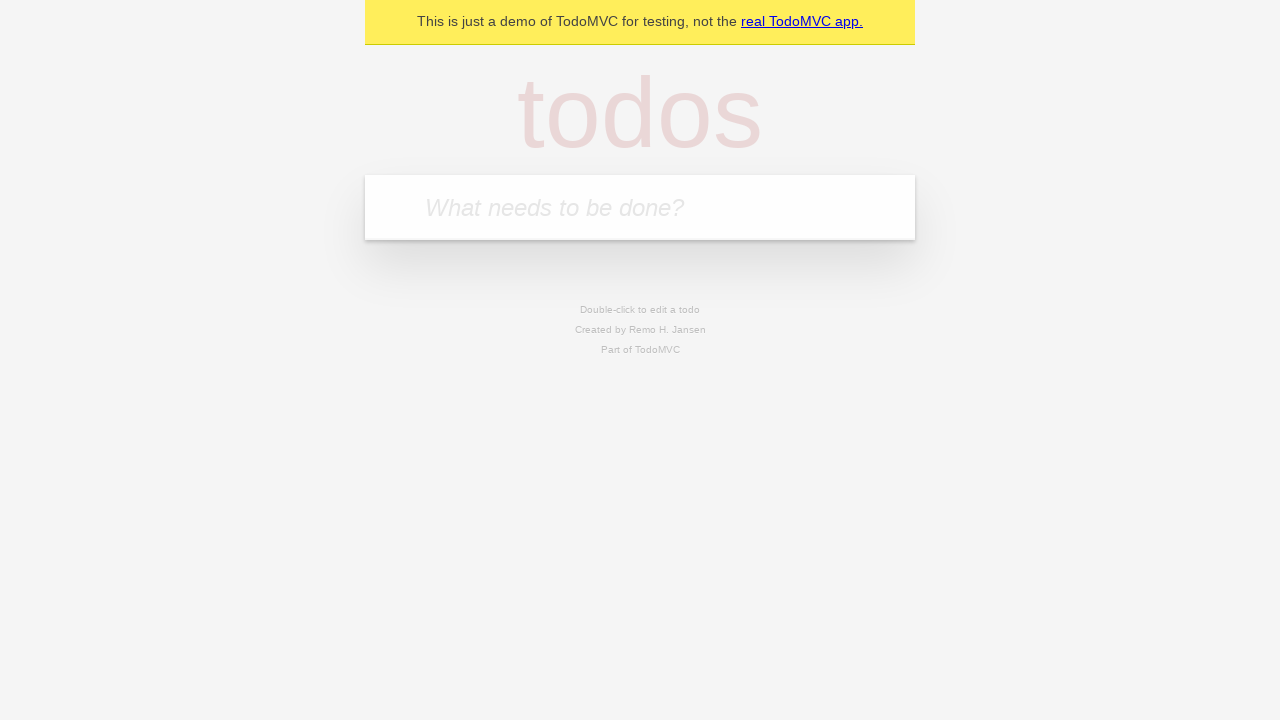

Filled todo input with 'buy some cheese' on internal:attr=[placeholder="What needs to be done?"i]
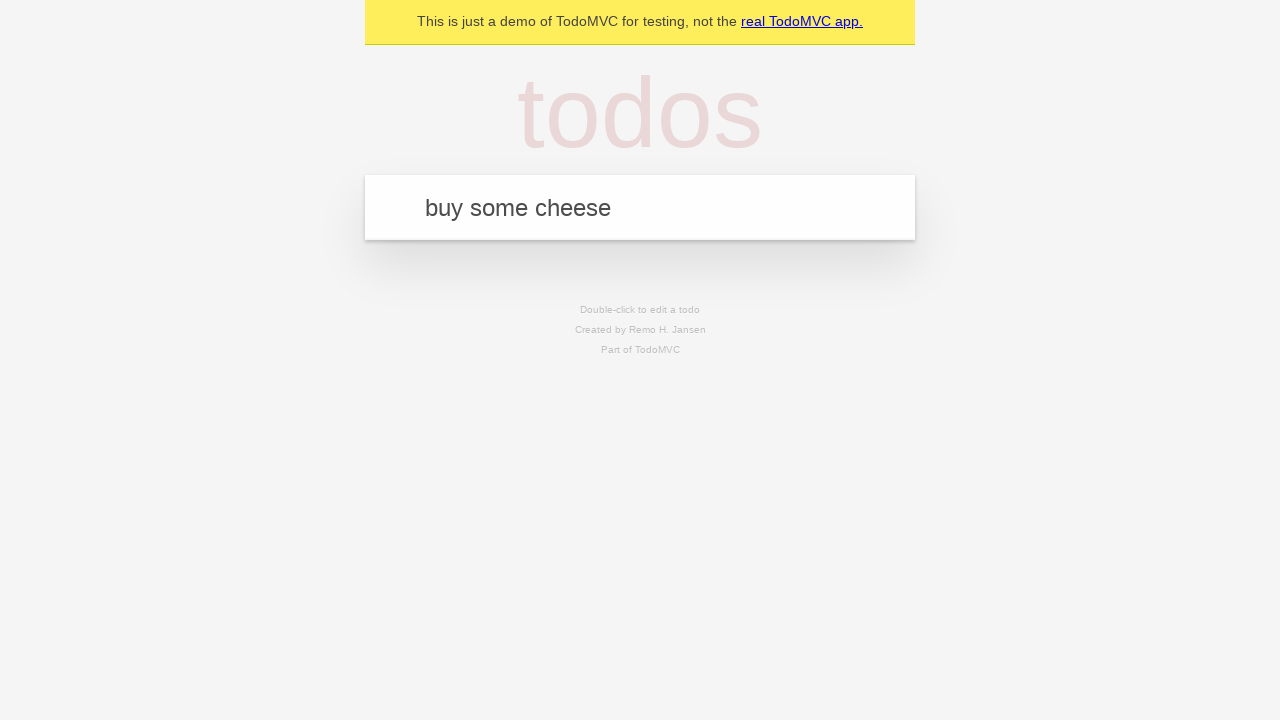

Pressed Enter to add first todo item on internal:attr=[placeholder="What needs to be done?"i]
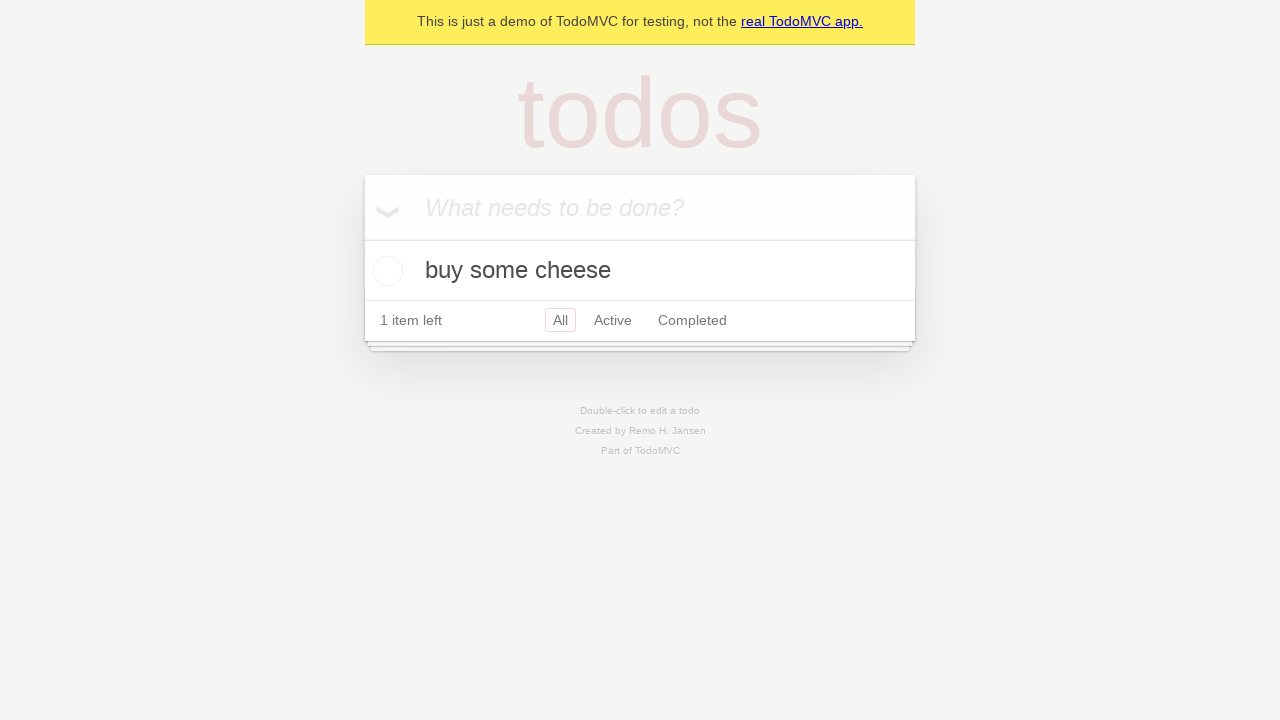

Filled todo input with 'feed the cat' on internal:attr=[placeholder="What needs to be done?"i]
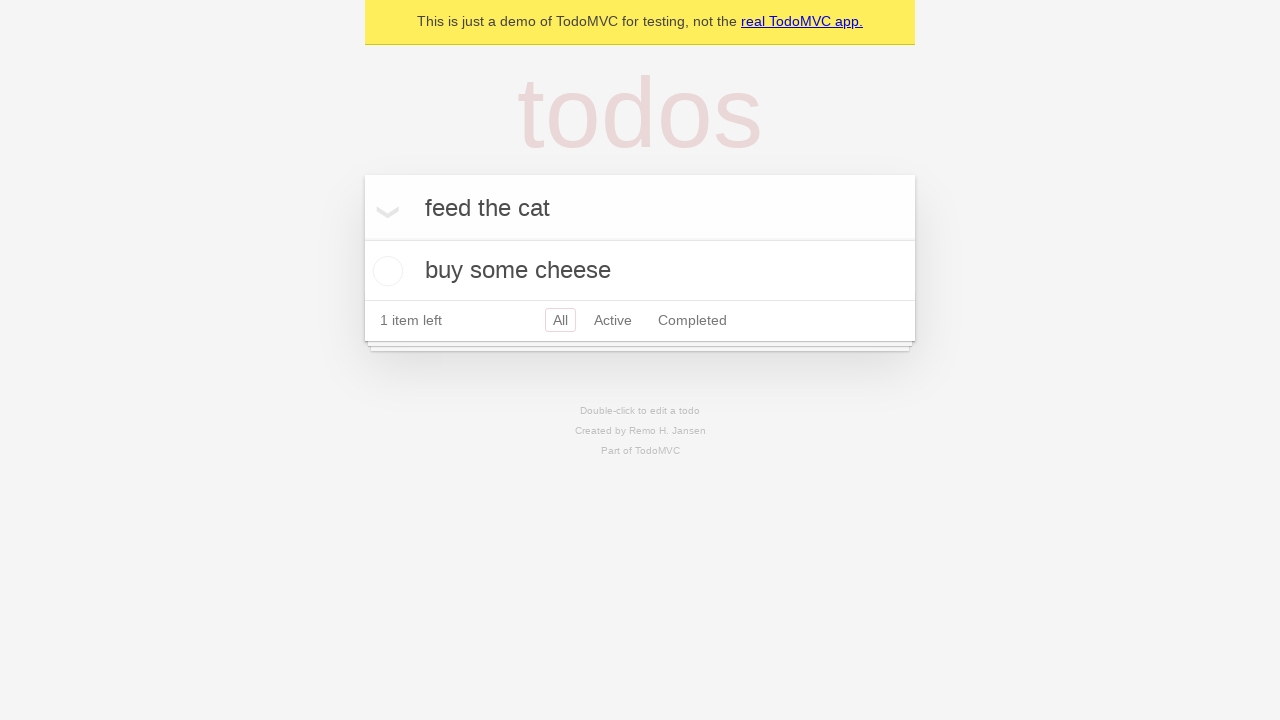

Pressed Enter to add second todo item on internal:attr=[placeholder="What needs to be done?"i]
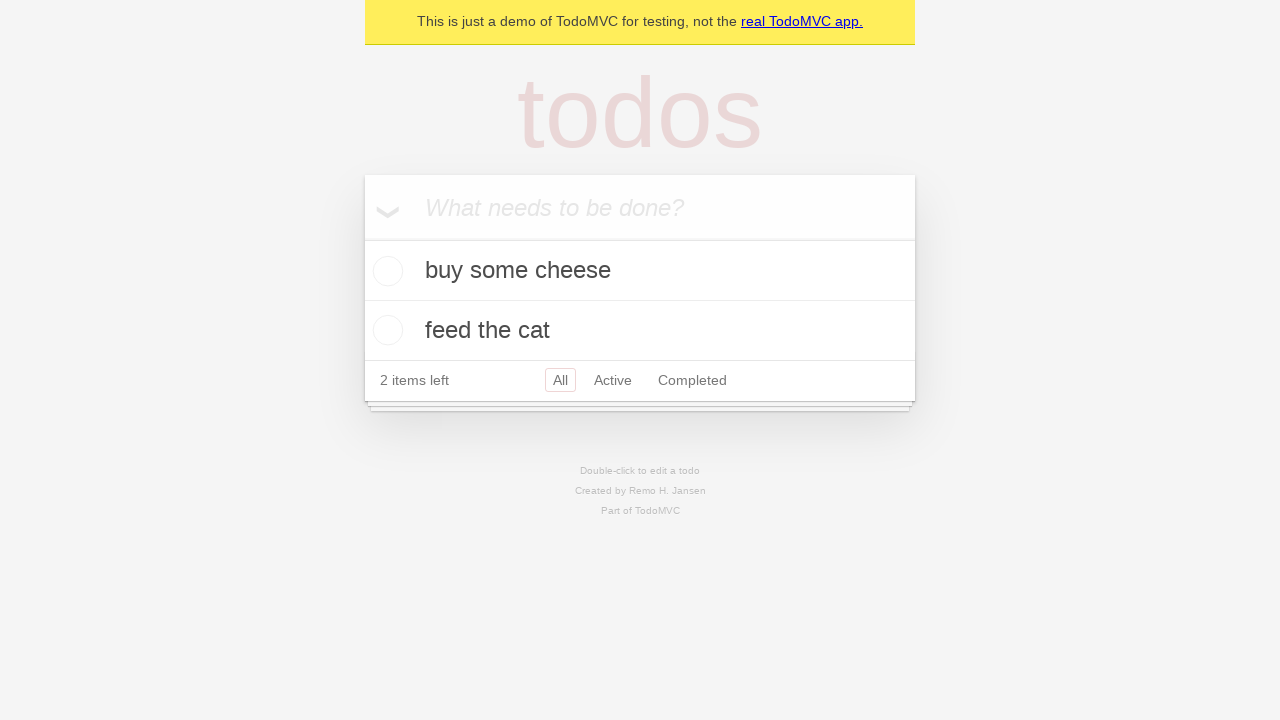

Filled todo input with 'book a doctors appointment' on internal:attr=[placeholder="What needs to be done?"i]
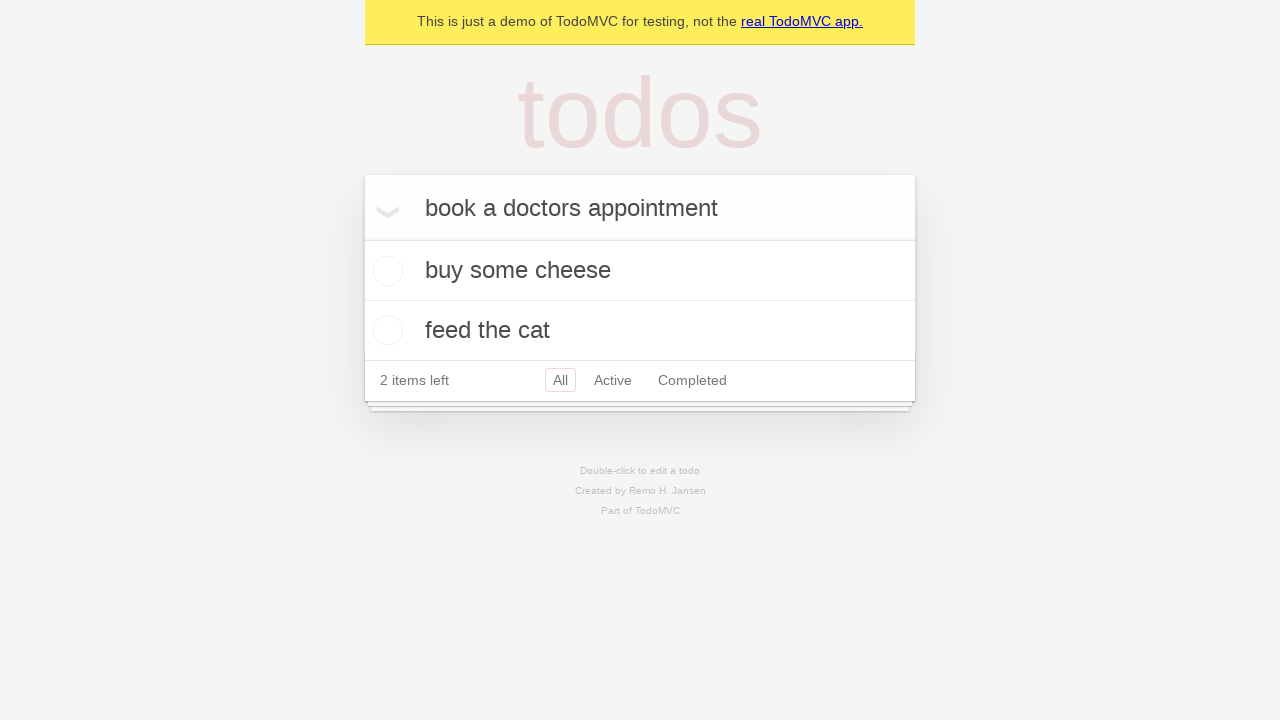

Pressed Enter to add third todo item on internal:attr=[placeholder="What needs to be done?"i]
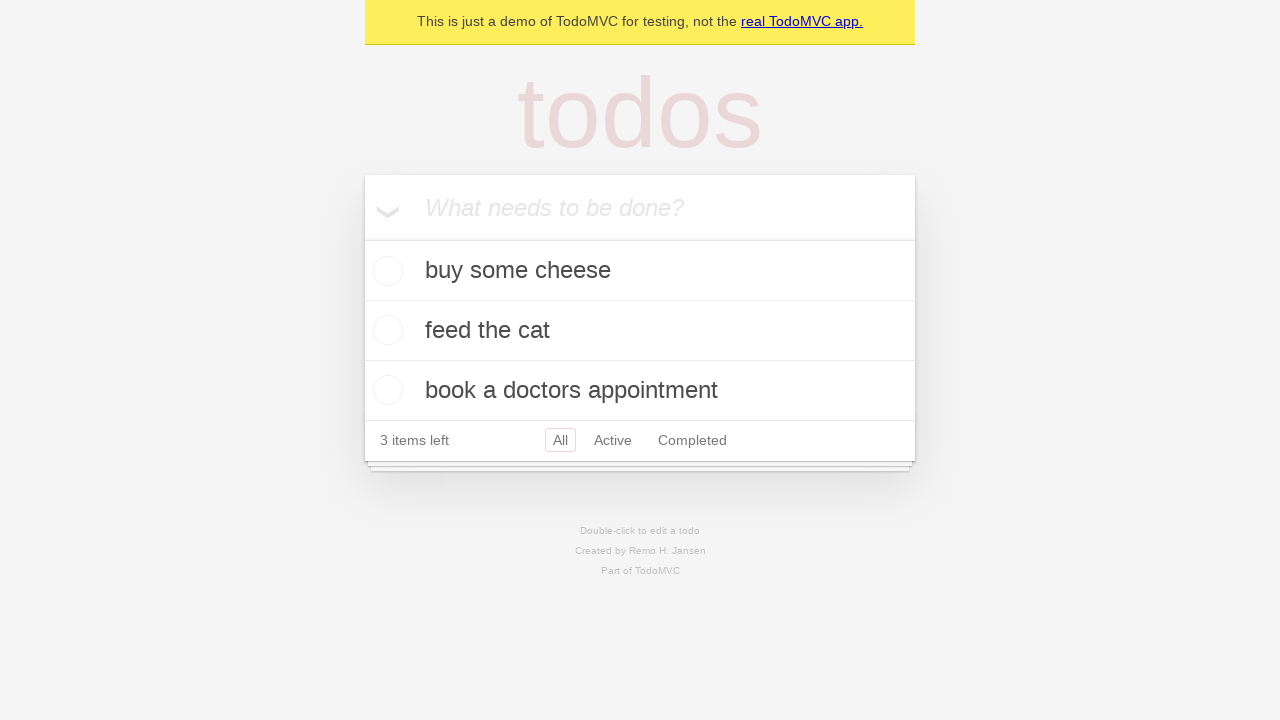

Checked the first todo item as completed at (385, 271) on .todo-list li .toggle >> nth=0
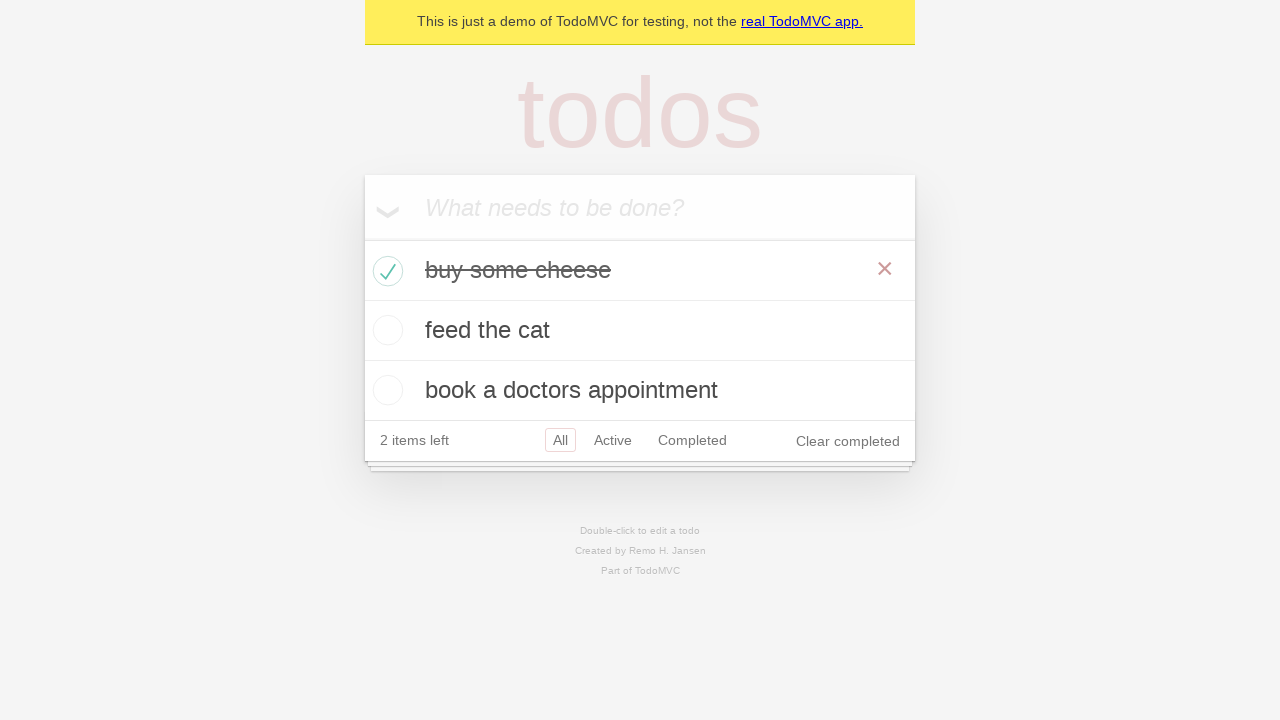

Clear completed button is now visible and displays correct text
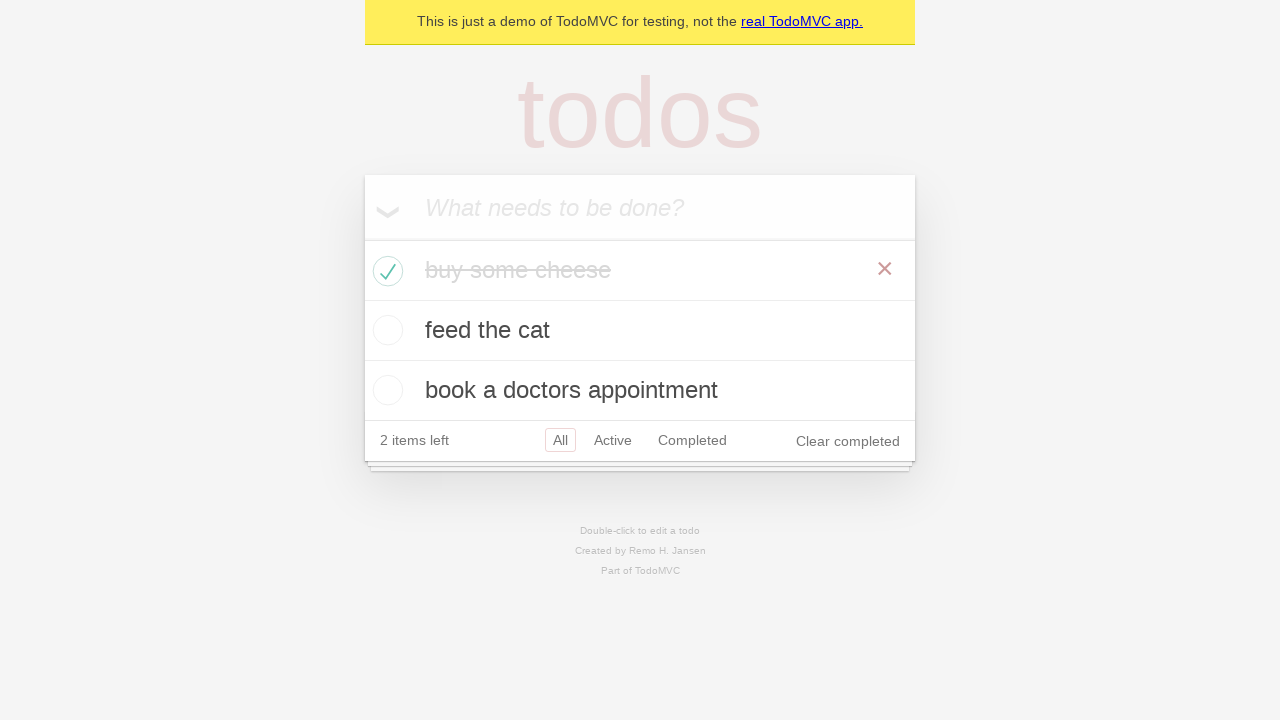

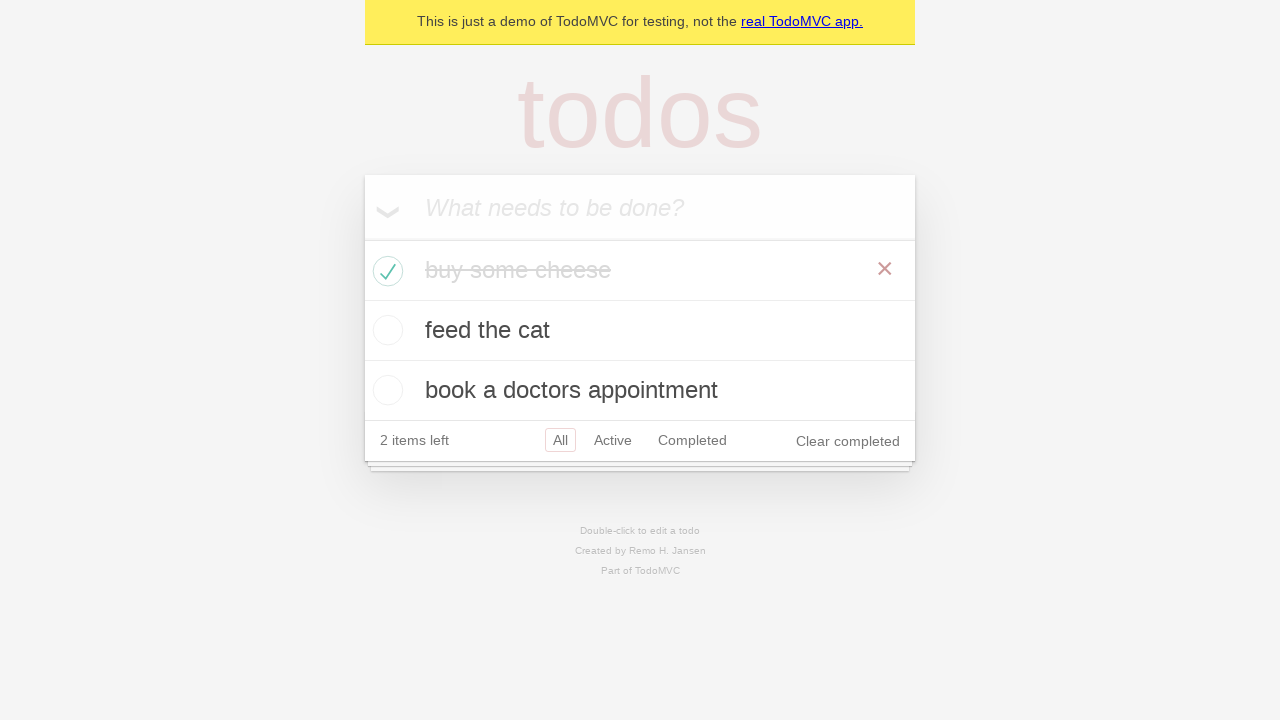